Tests page scrolling functionality by scrolling to the bottom of the page and then back to the top

Starting URL: https://www.selenium.dev/selenium/web/alerts.html

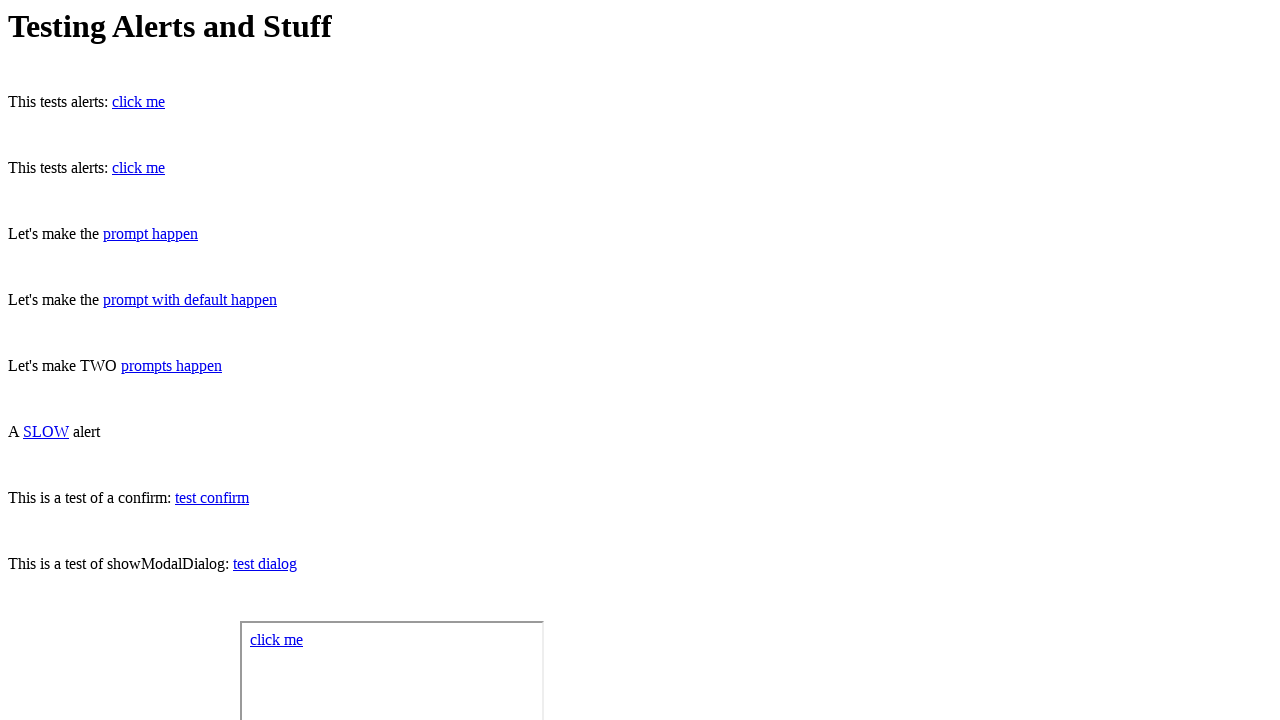

Navigated to alerts.html page
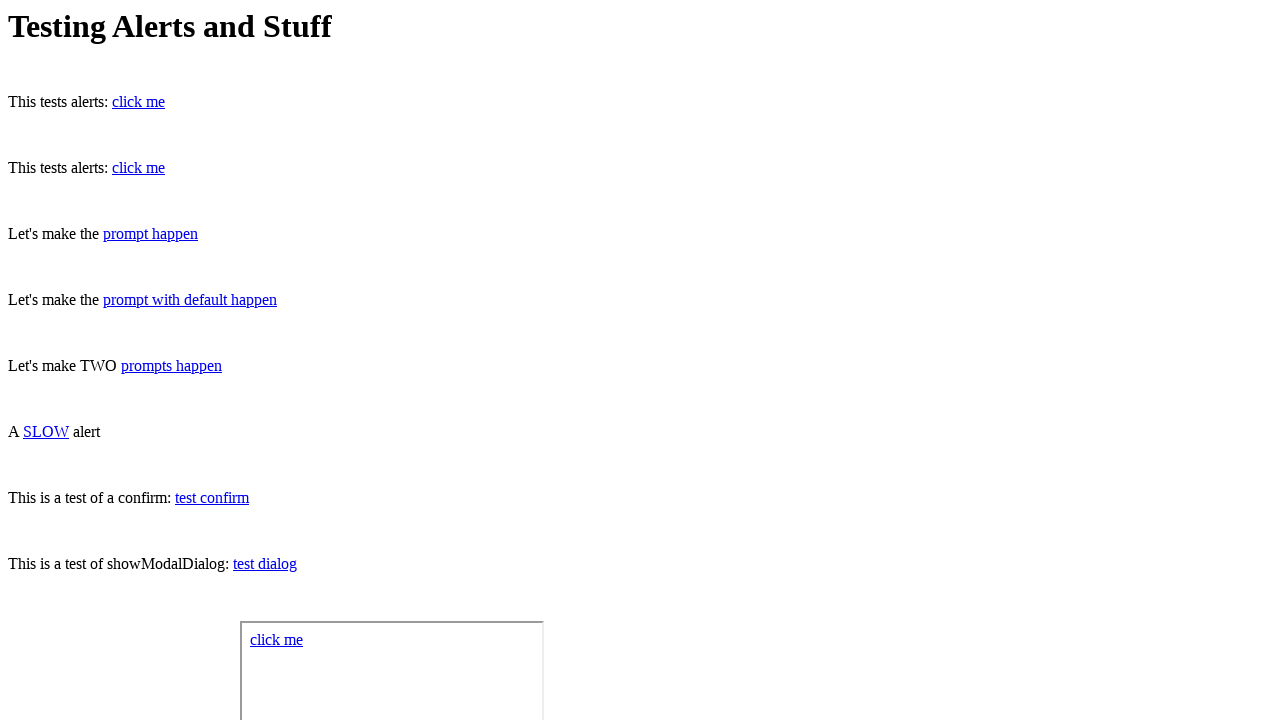

Scrolled to the bottom of the page
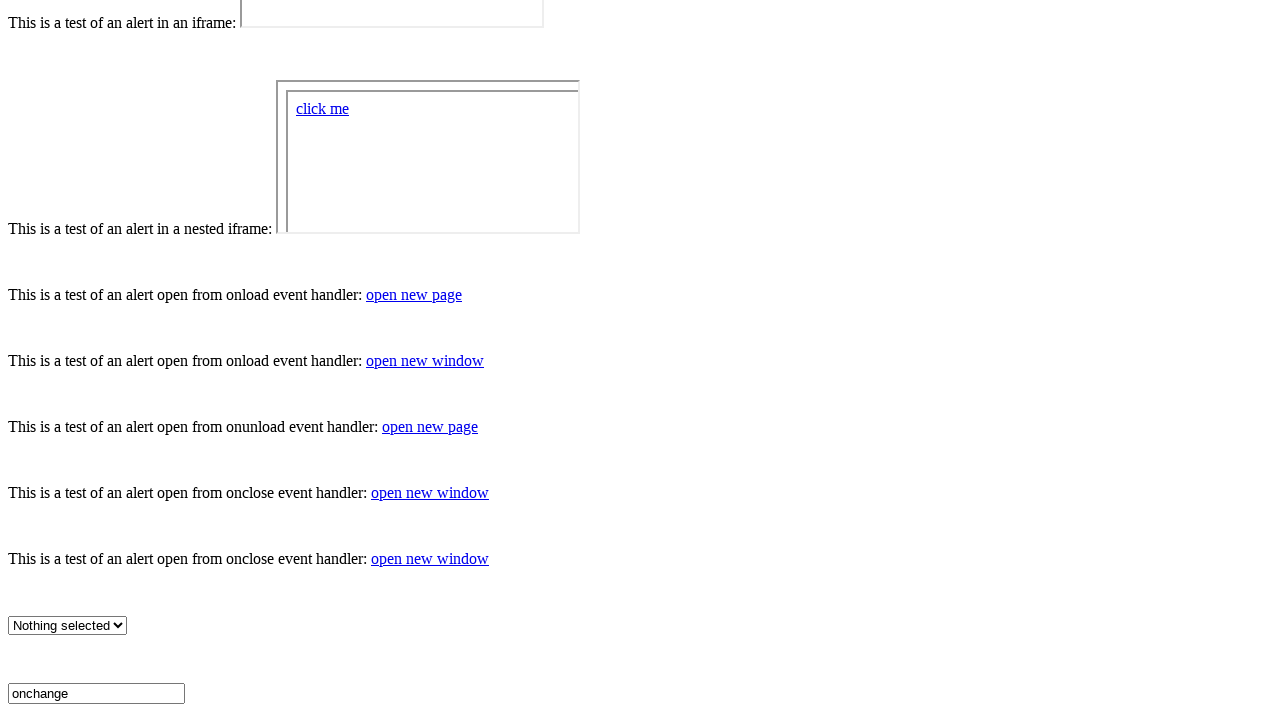

Waited 2 seconds for scroll to complete
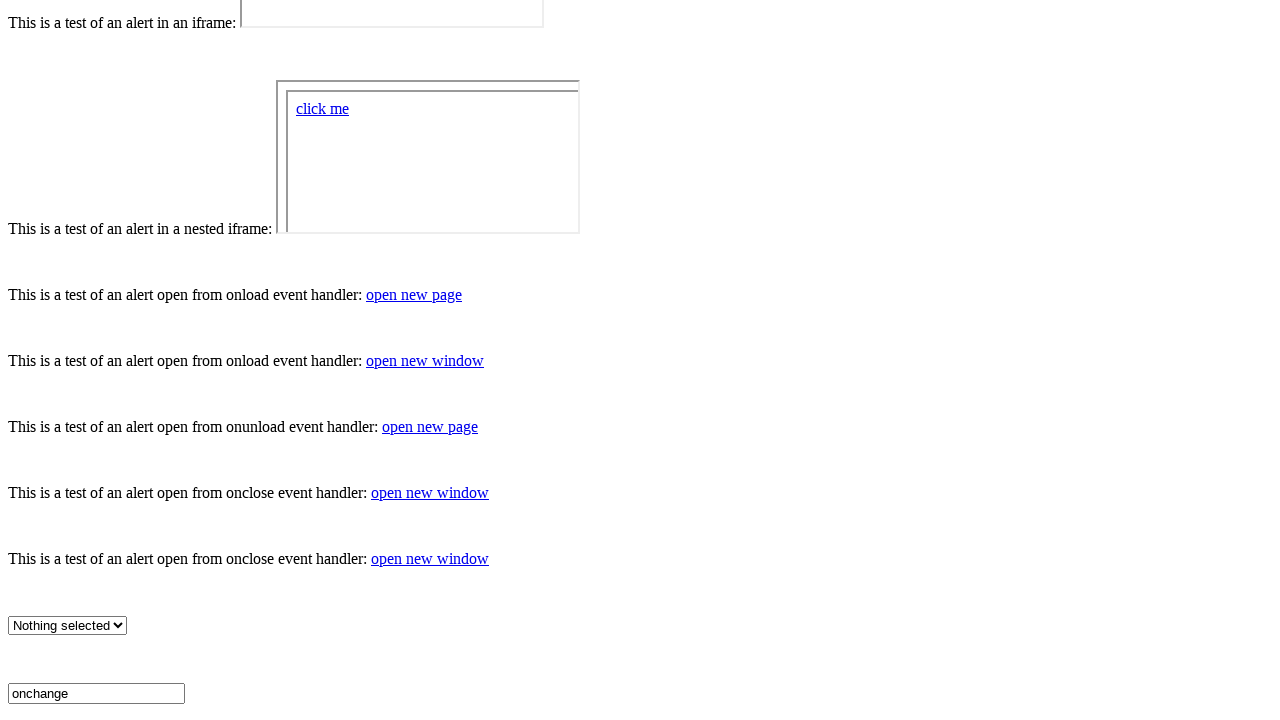

Scrolled back to the top of the page
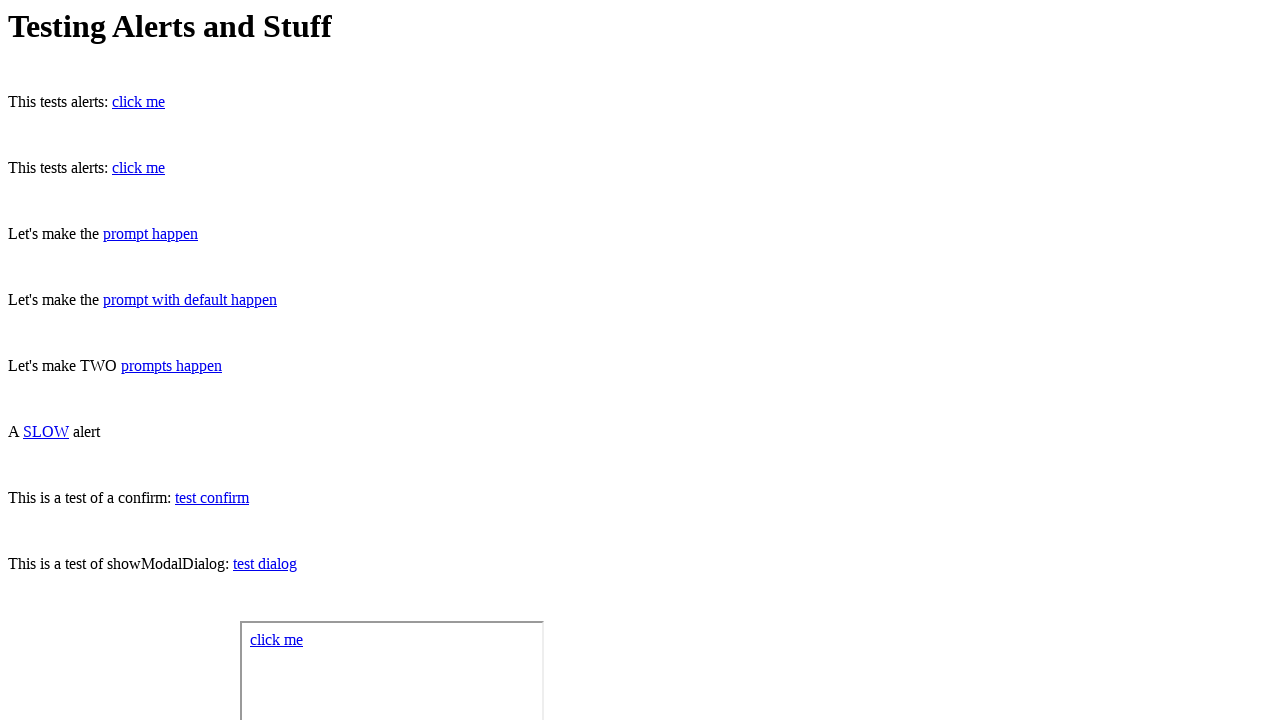

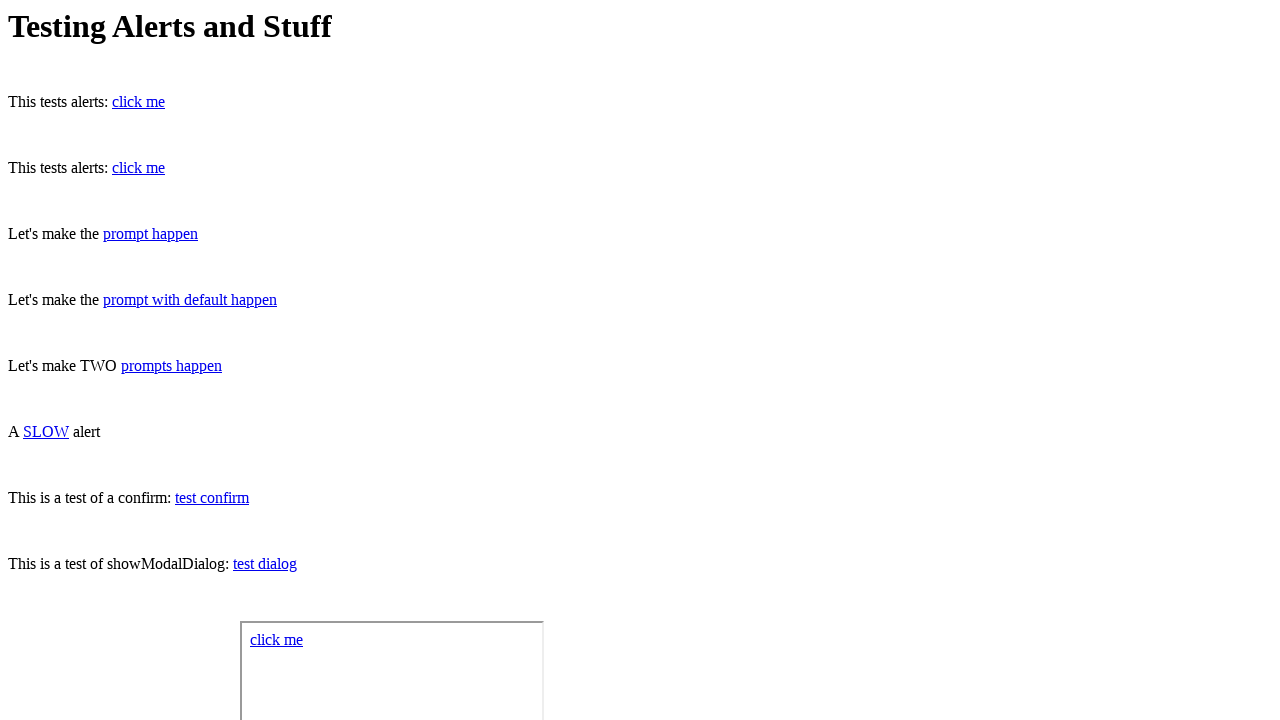